Tests reset button functionality to clear form fields

Starting URL: https://nlhsueh.github.io/iecs-gym/

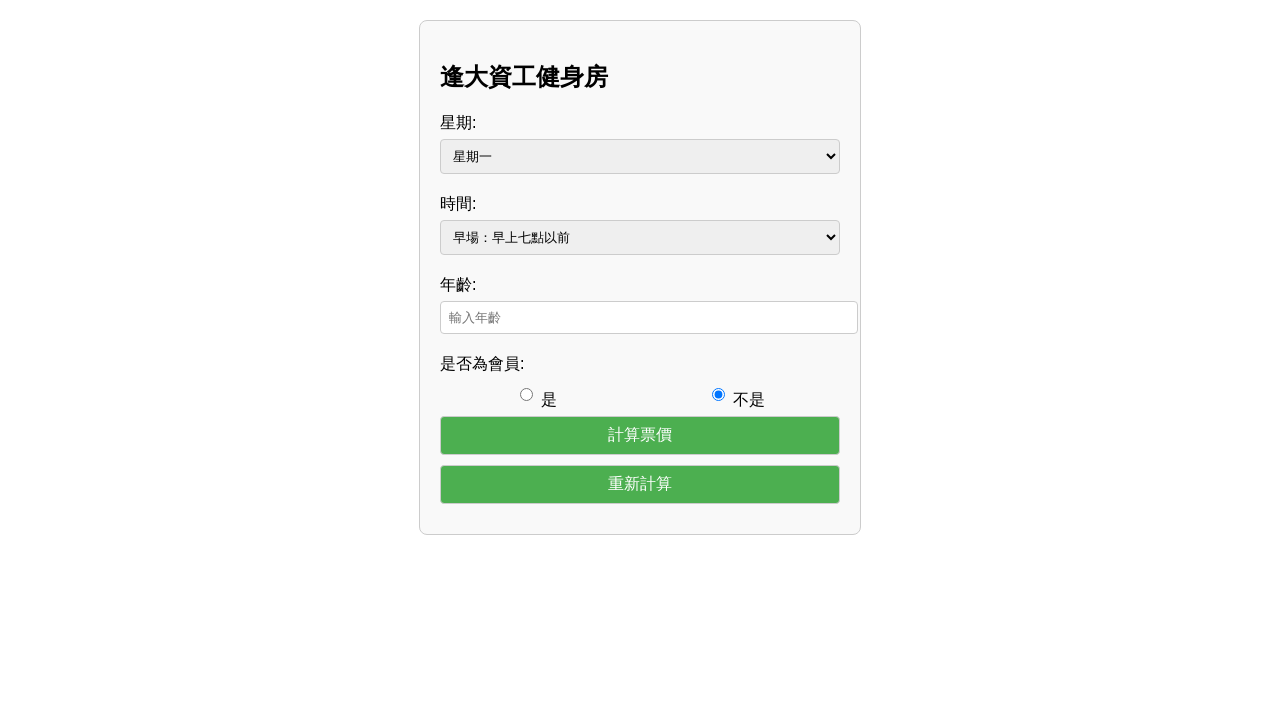

Filled age input field with '30' on #age
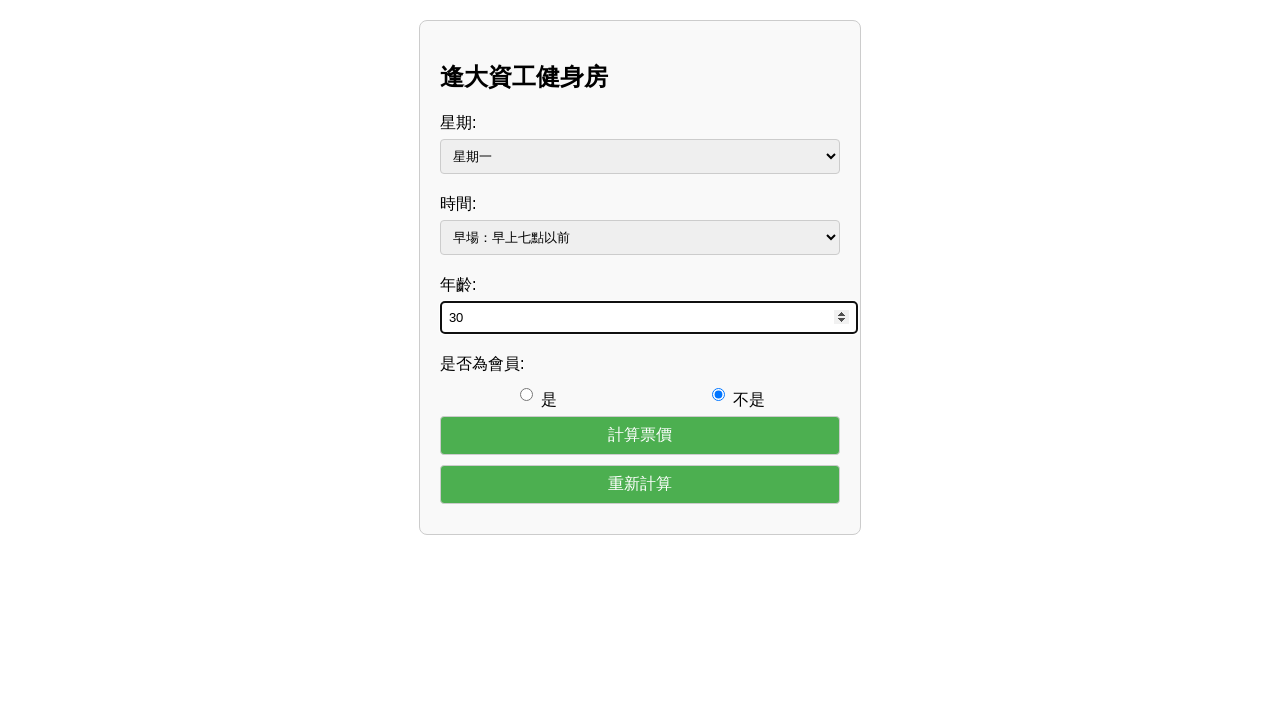

Clicked reset button to clear form fields at (640, 484) on #reset
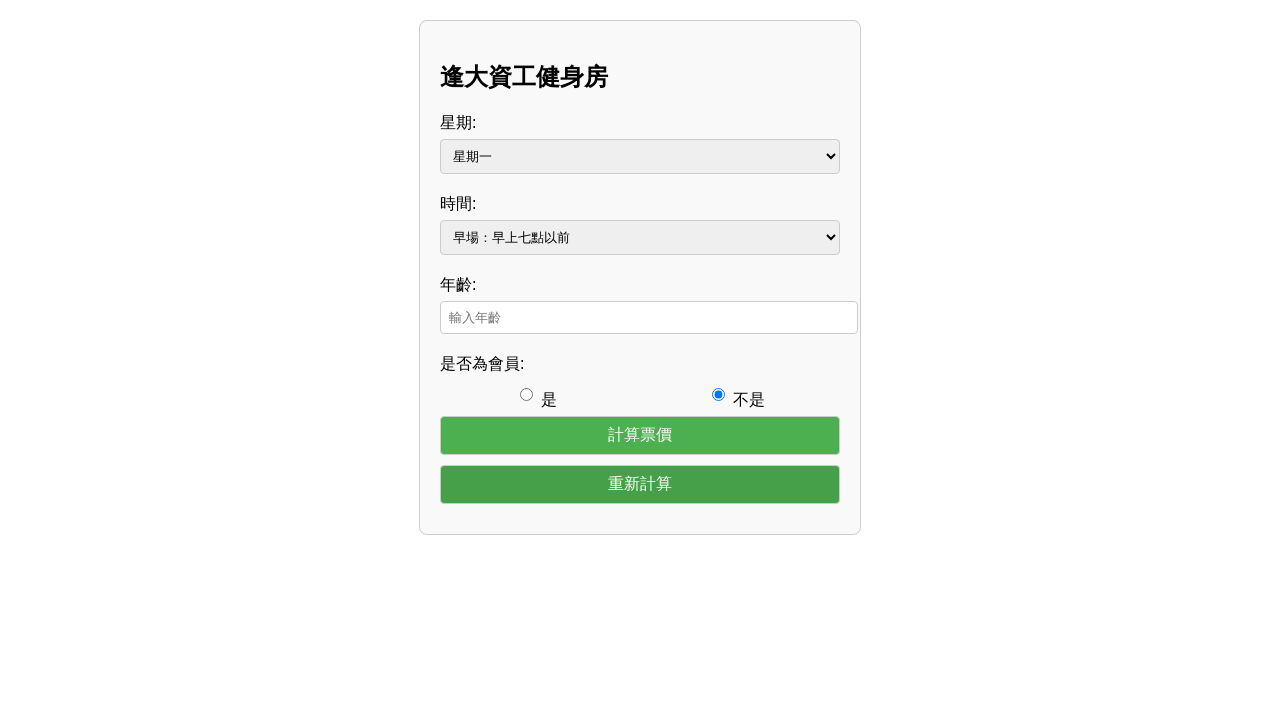

Age input field is present after reset
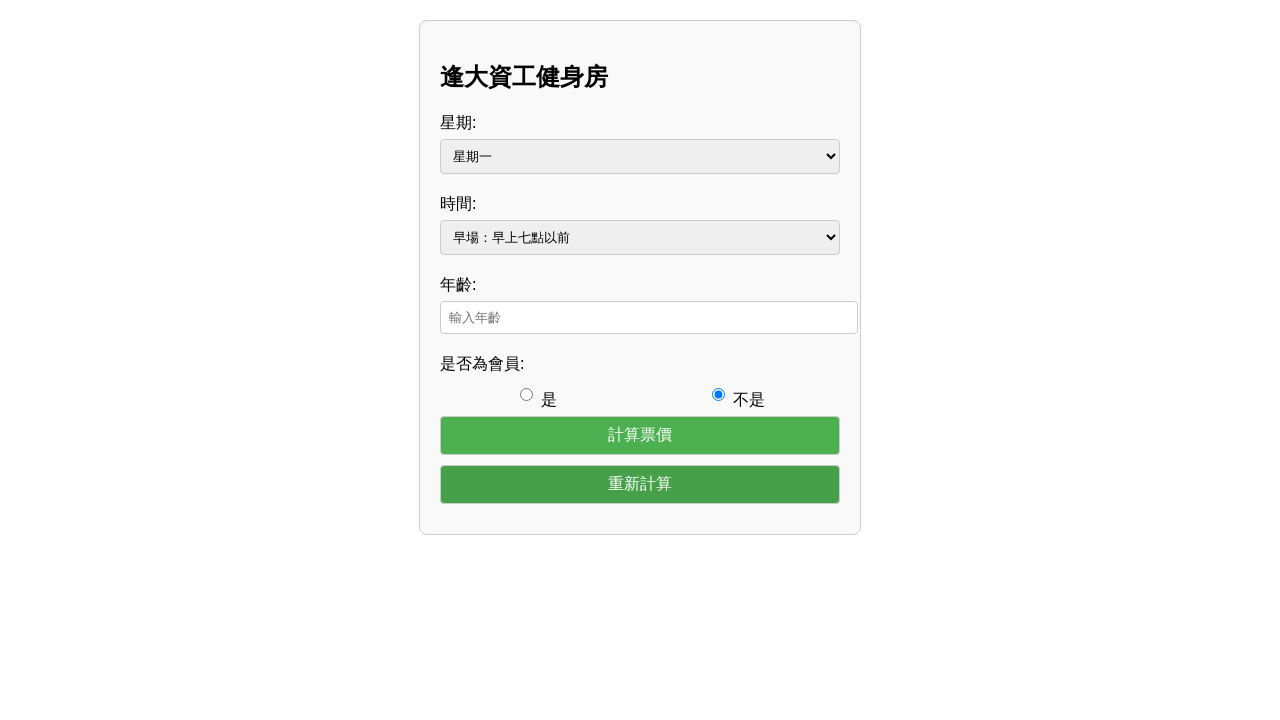

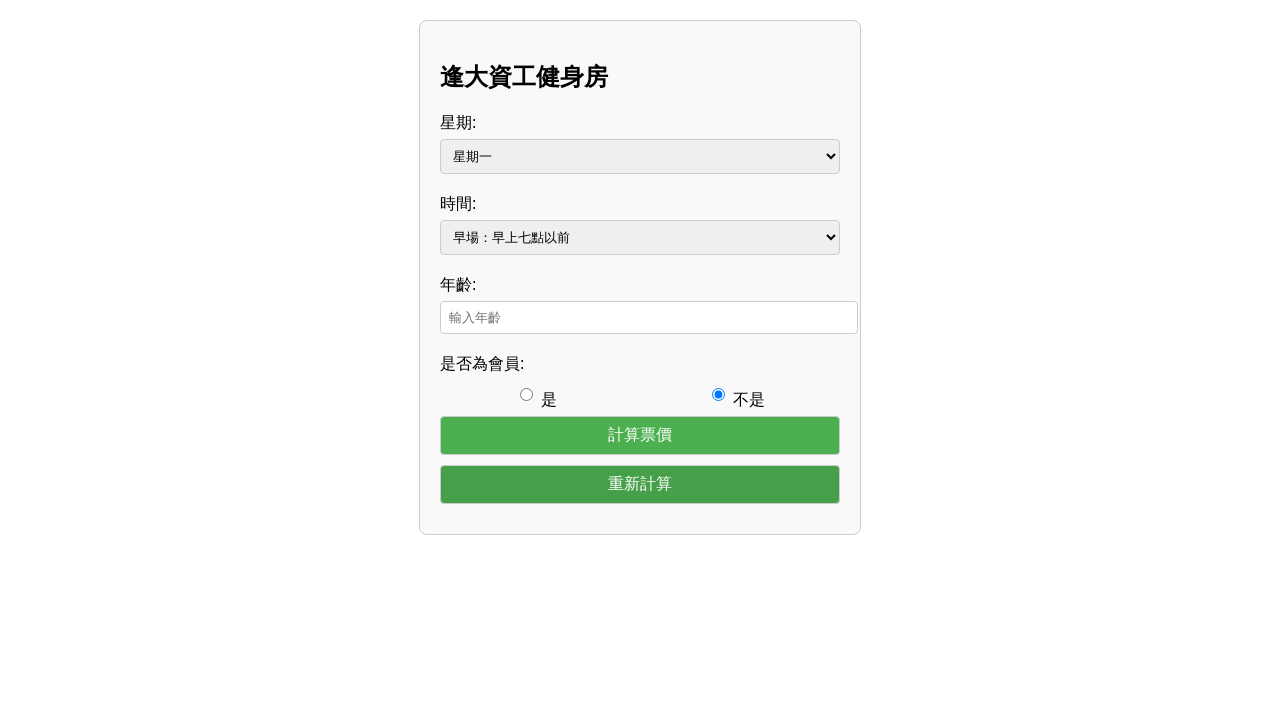